Tests dynamic content generation by clicking a button and waiting for specific text to appear

Starting URL: https://training-support.net/webelements/dynamic-content

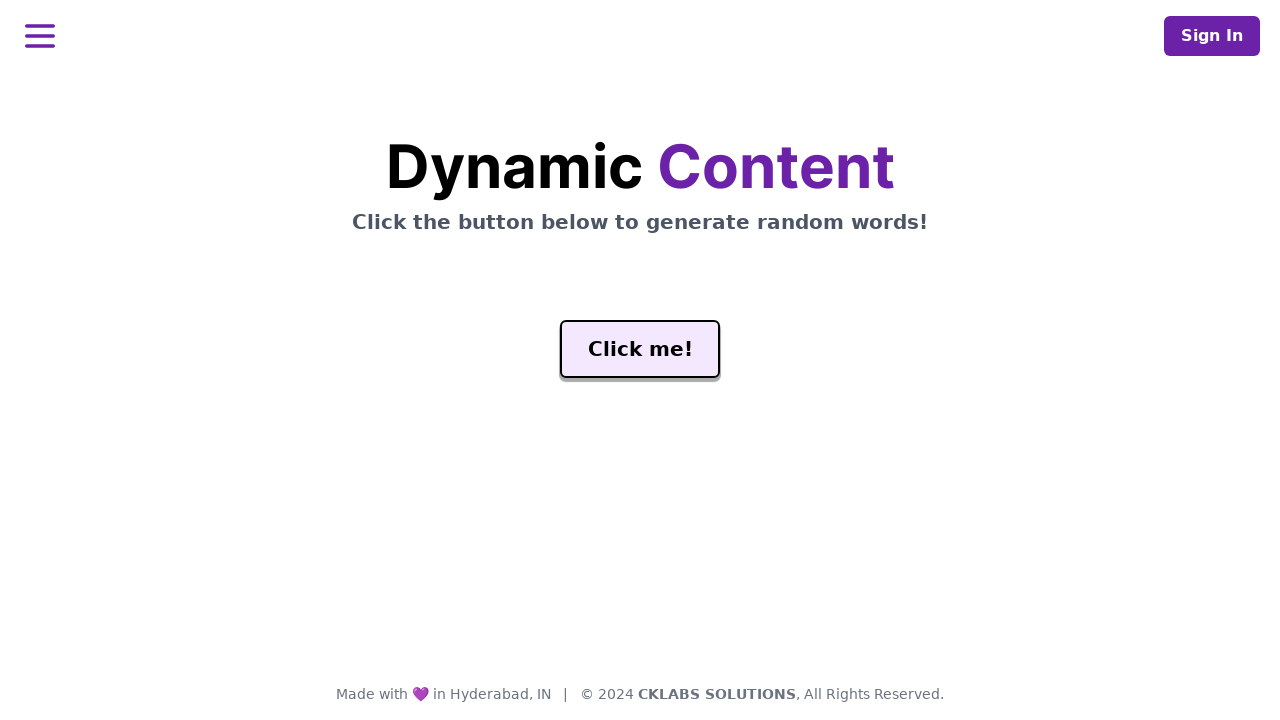

Clicked generate button to trigger dynamic content at (640, 349) on #genButton
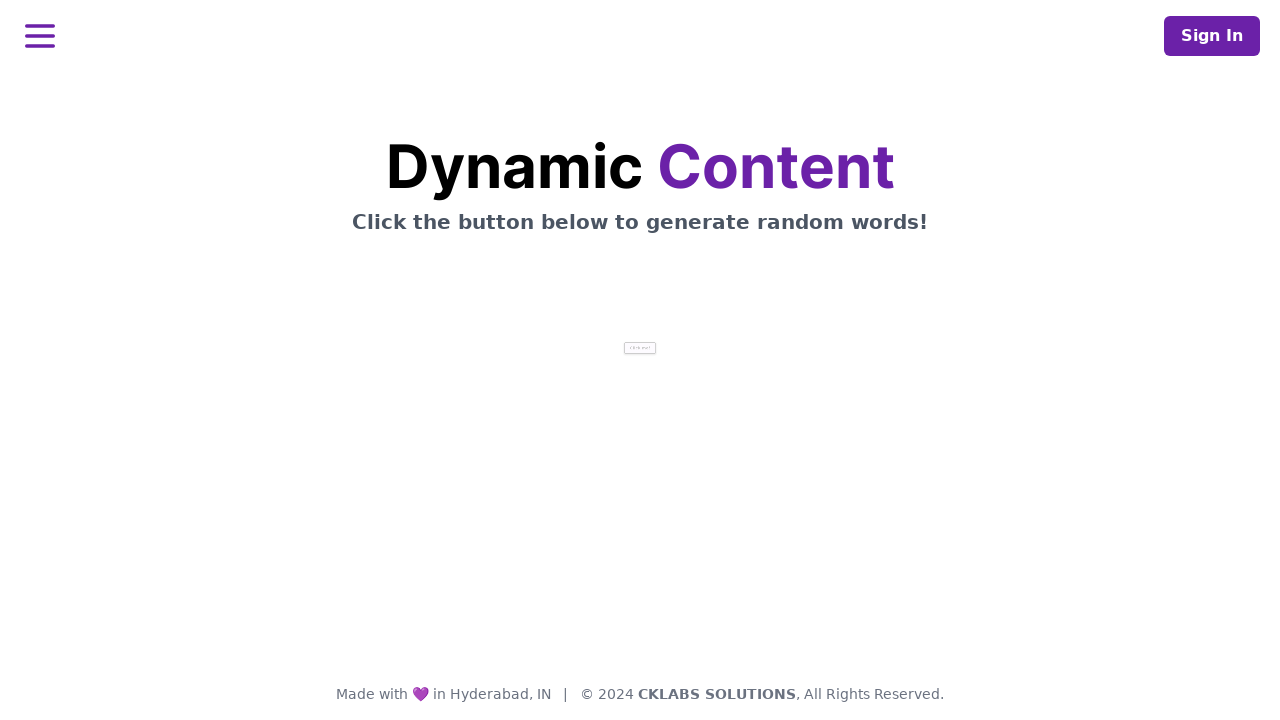

Waited for 'release' text to appear in word element
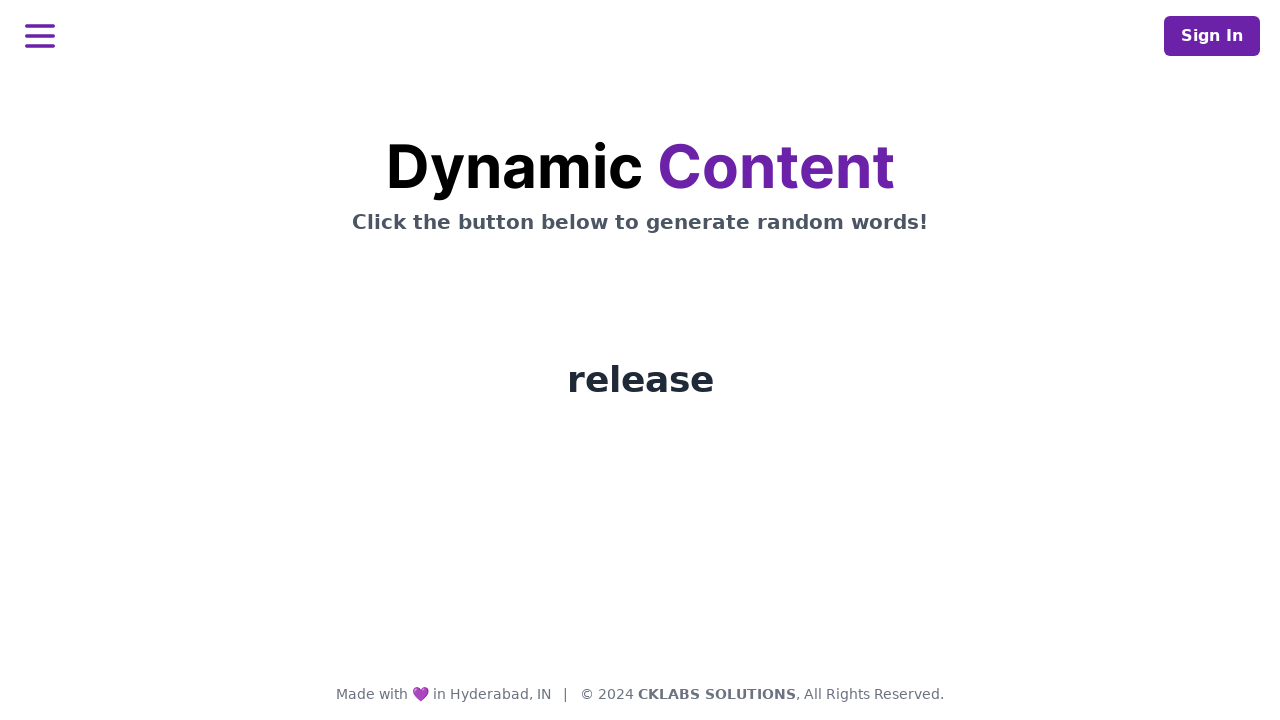

Retrieved generated text: release
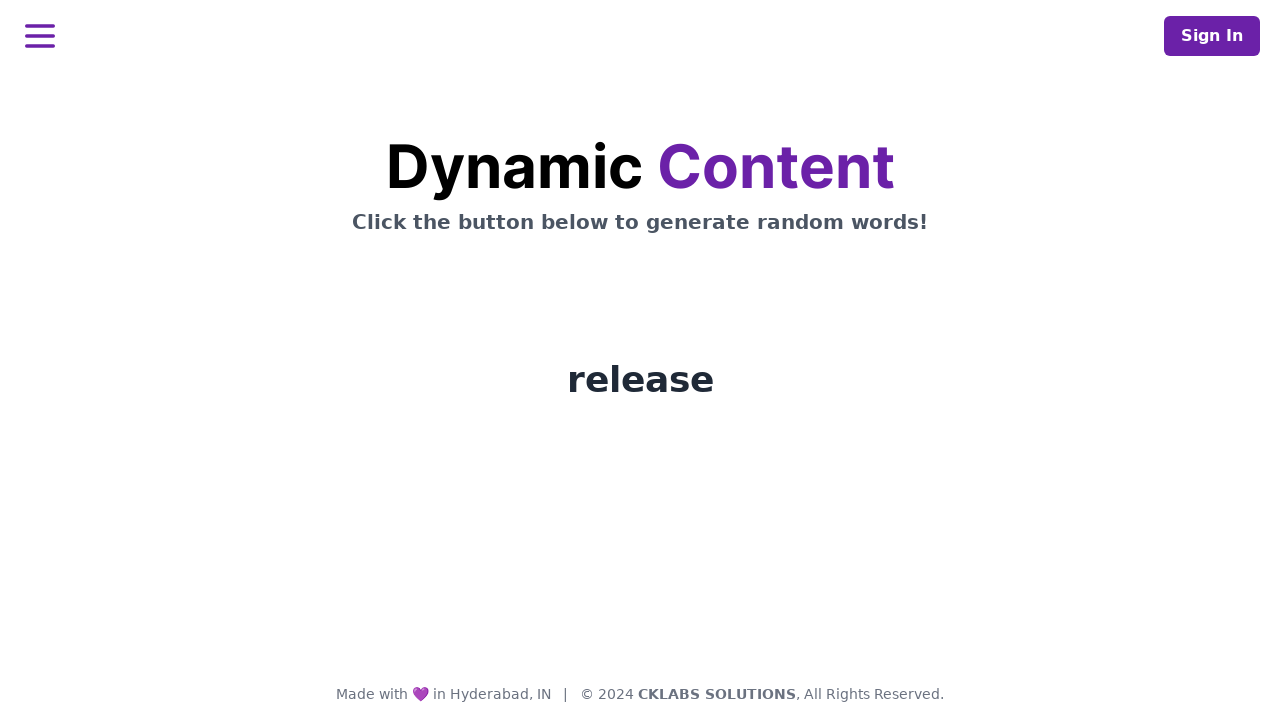

Printed generated word to console: release
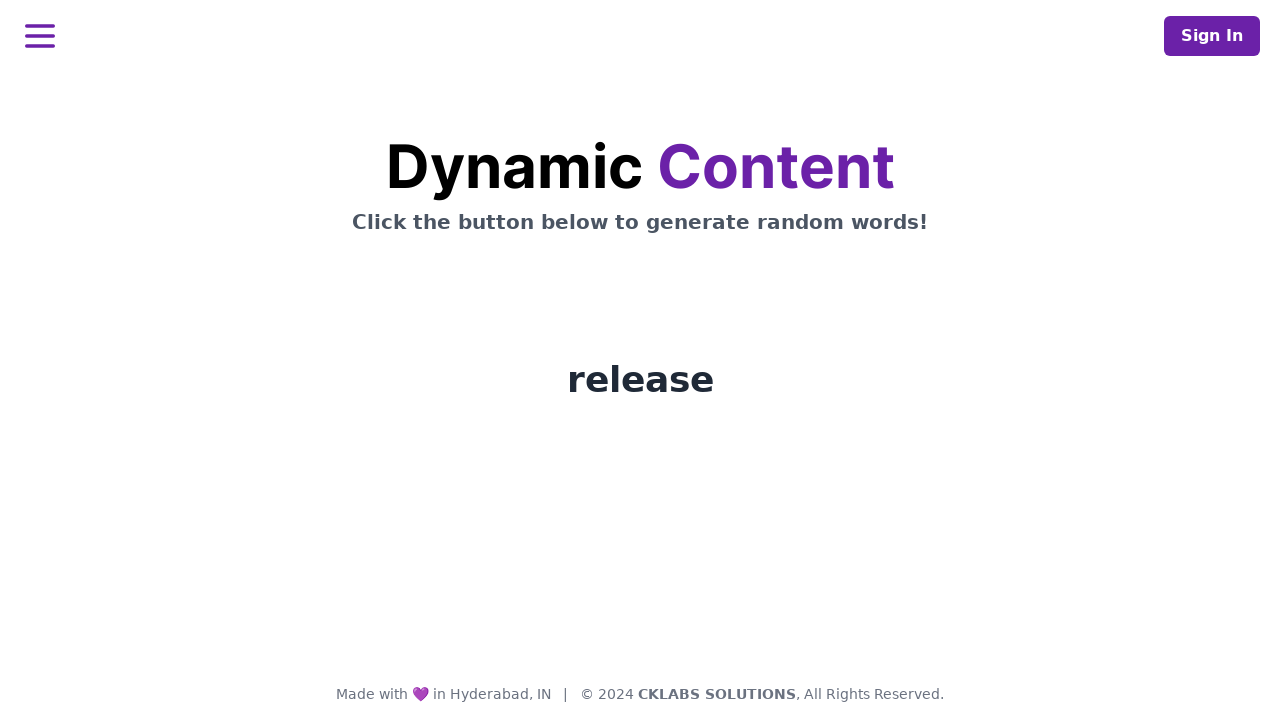

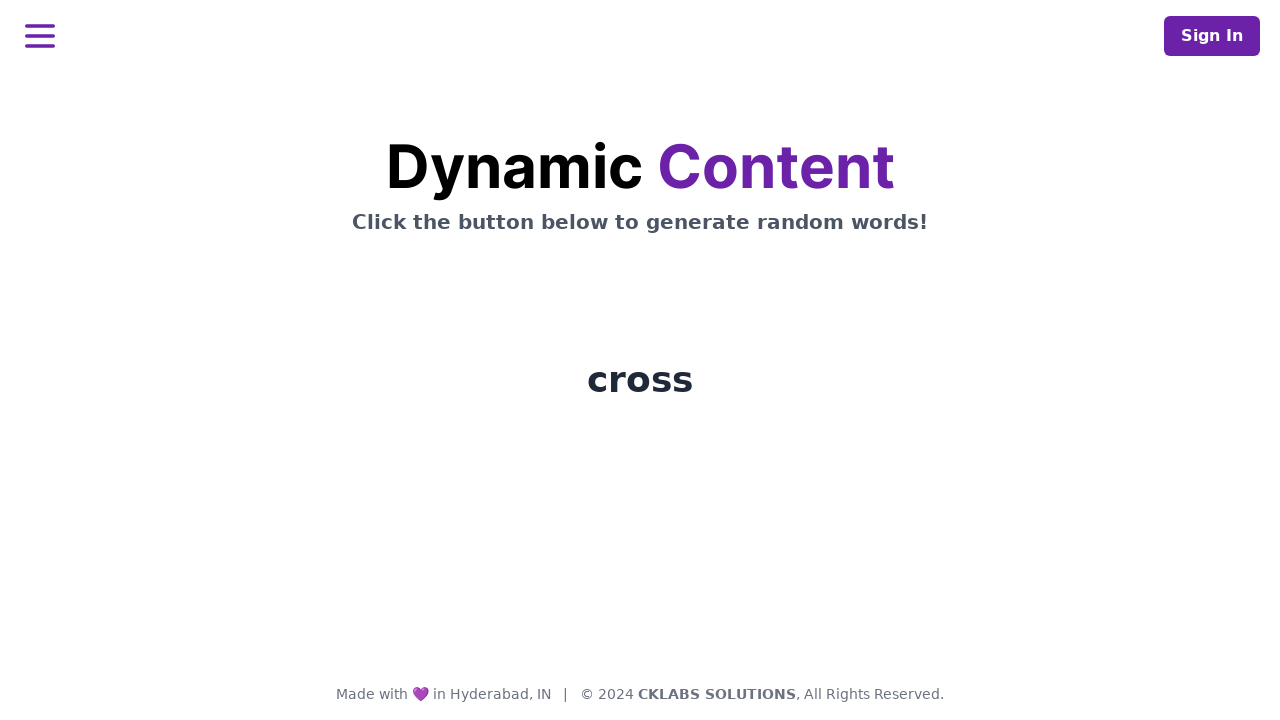